Tests registration form validation by entering an invalid email format and verifying the appropriate error messages are displayed

Starting URL: https://alada.vn/tai-khoan/dang-ky.html

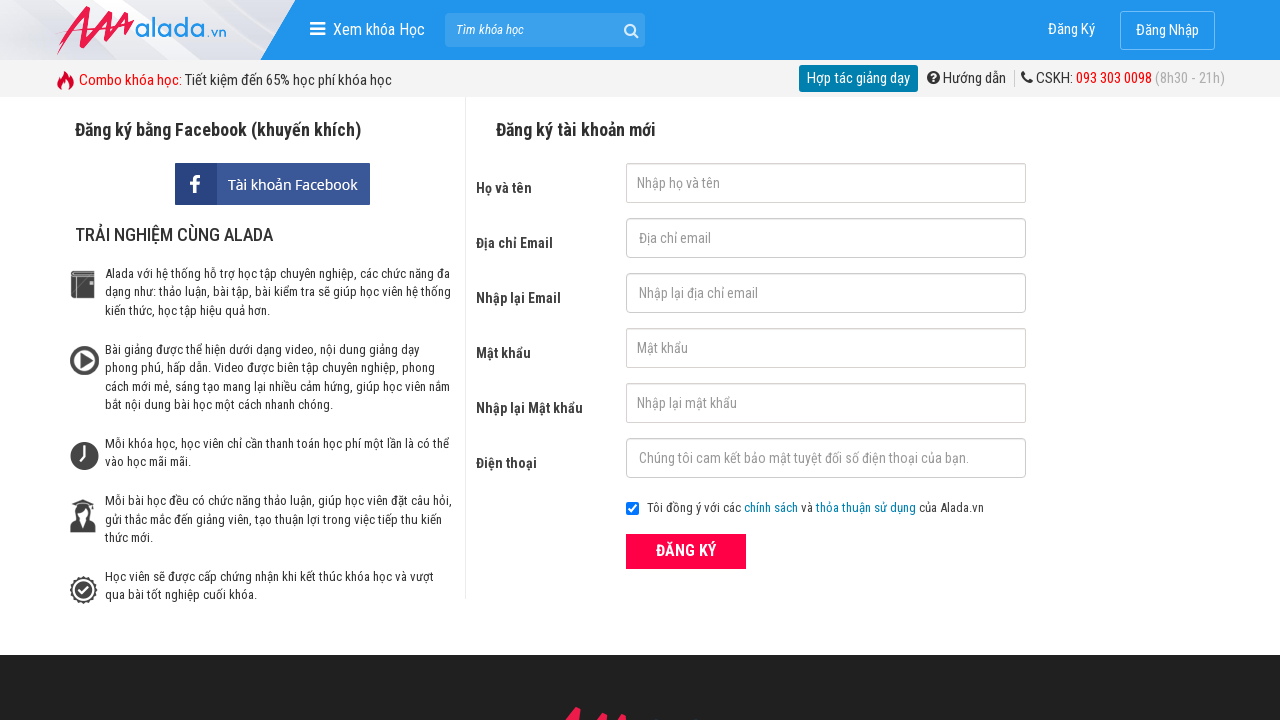

Filled first name field with 'Chang' on //input[@id='txtFirstname']
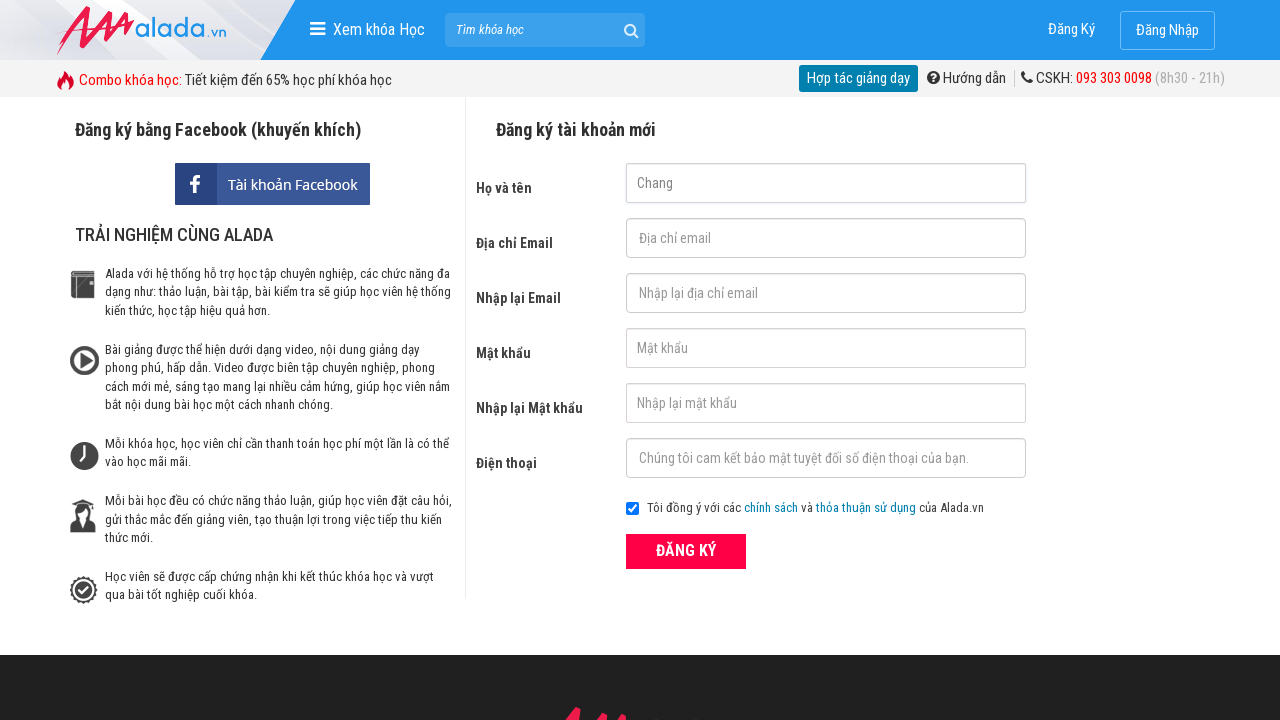

Filled email field with invalid format '123@456@789' on //input[@id='txtEmail']
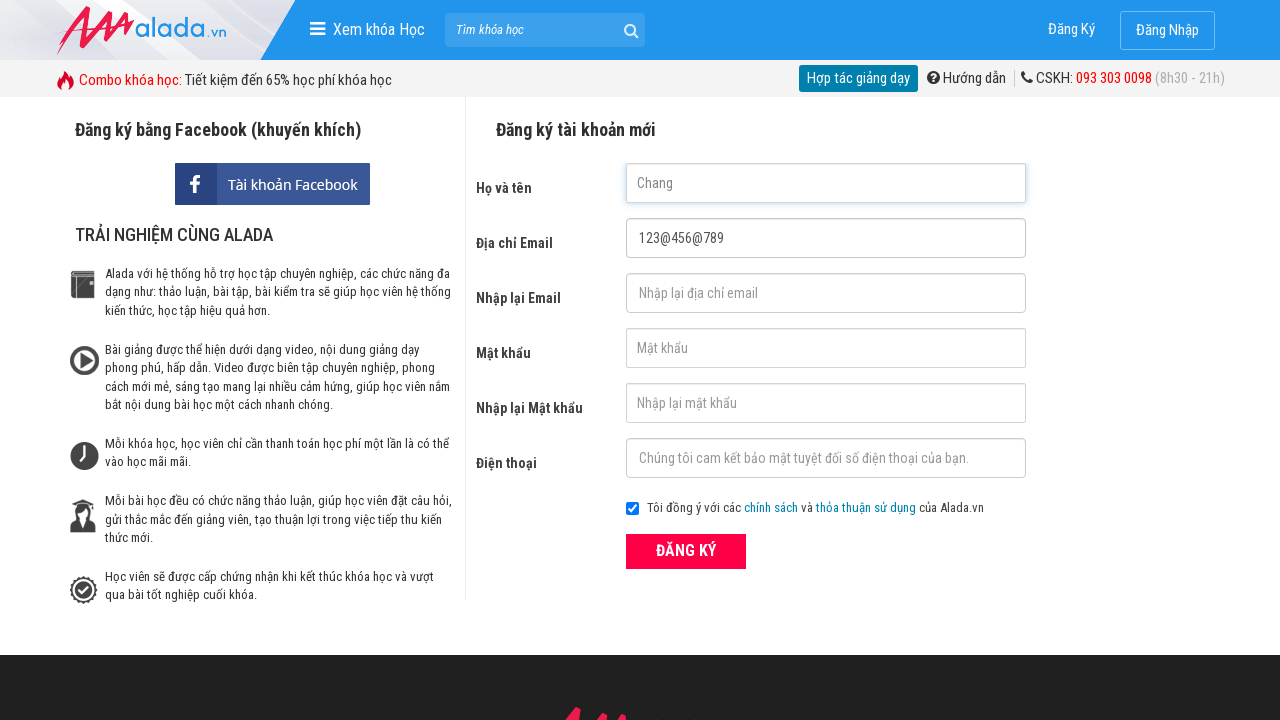

Filled confirm email field with invalid format '123@456@789' on //input[@id='txtCEmail']
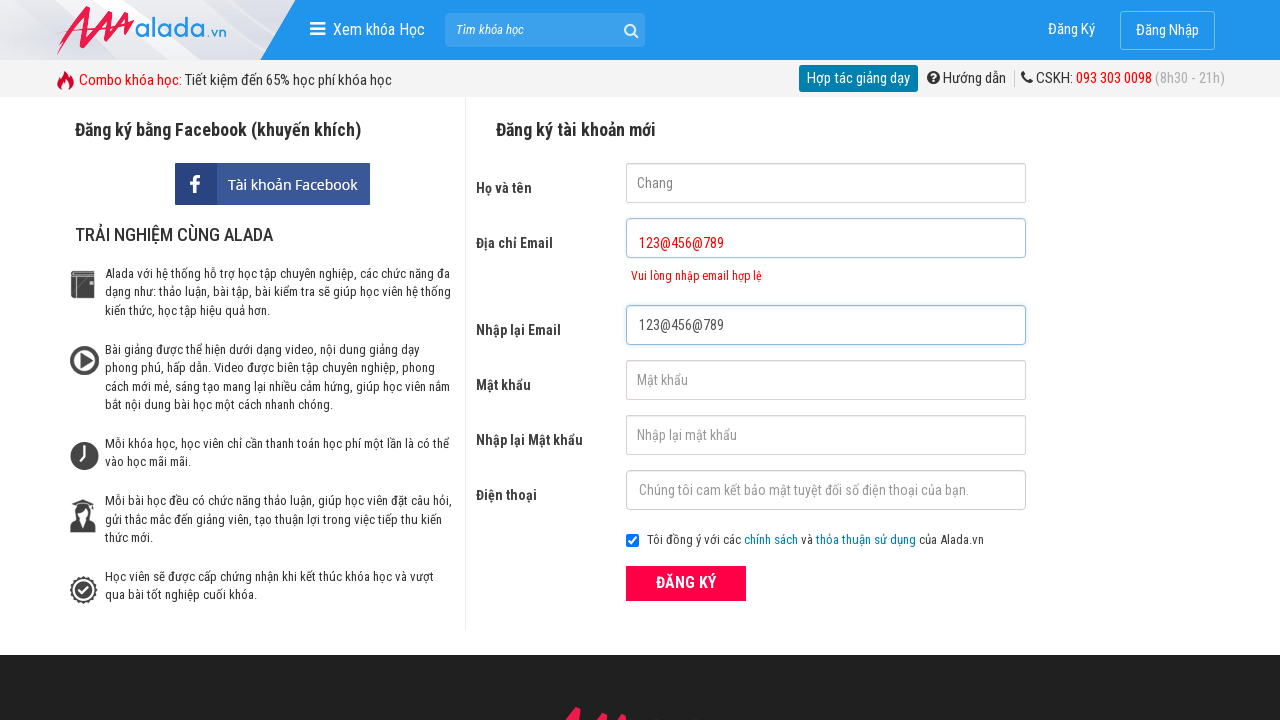

Filled password field with '123123aA@' on //input[@id='txtPassword']
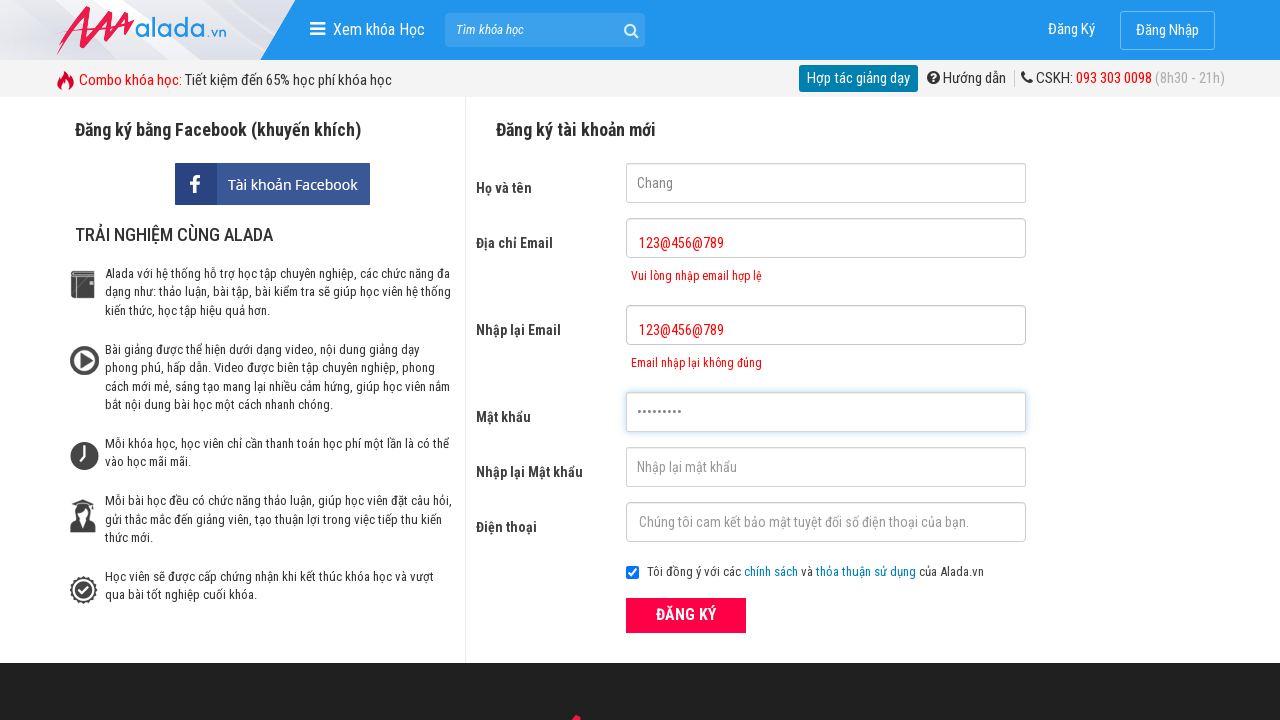

Filled confirm password field with '123123aA@' on //input[@id='txtCPassword']
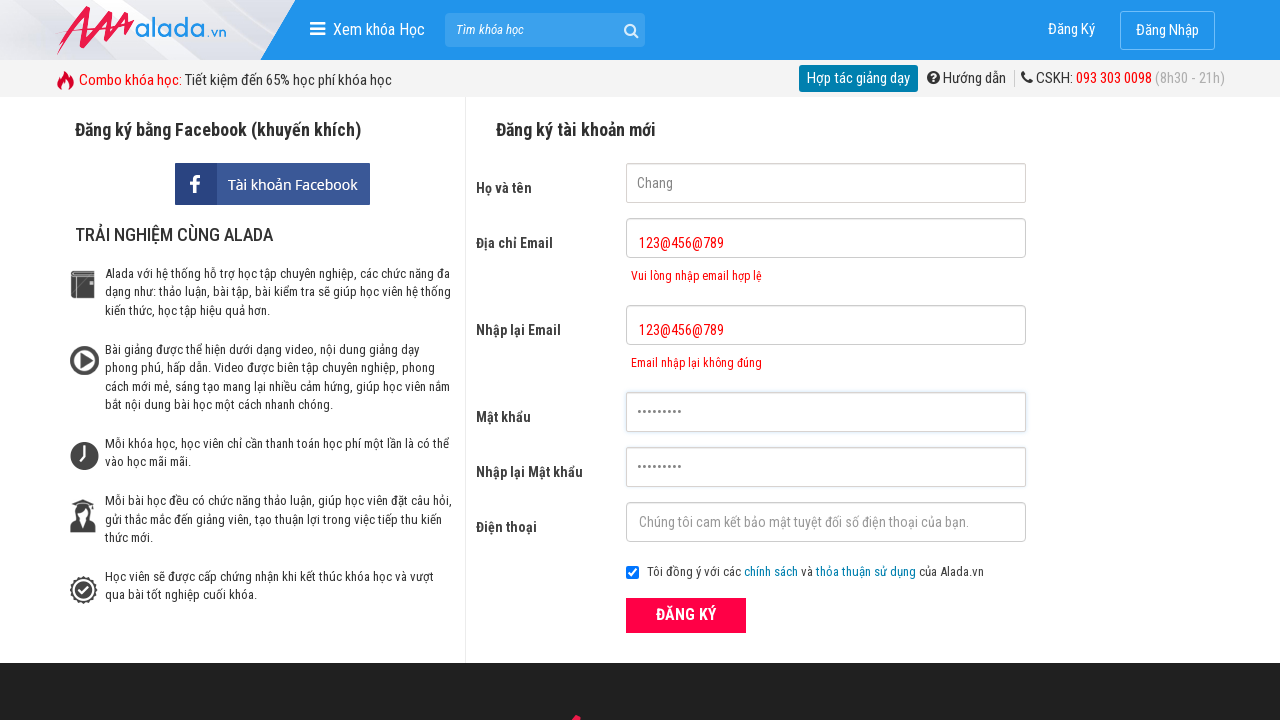

Filled phone field with '0379423906' on //input[@id='txtPhone']
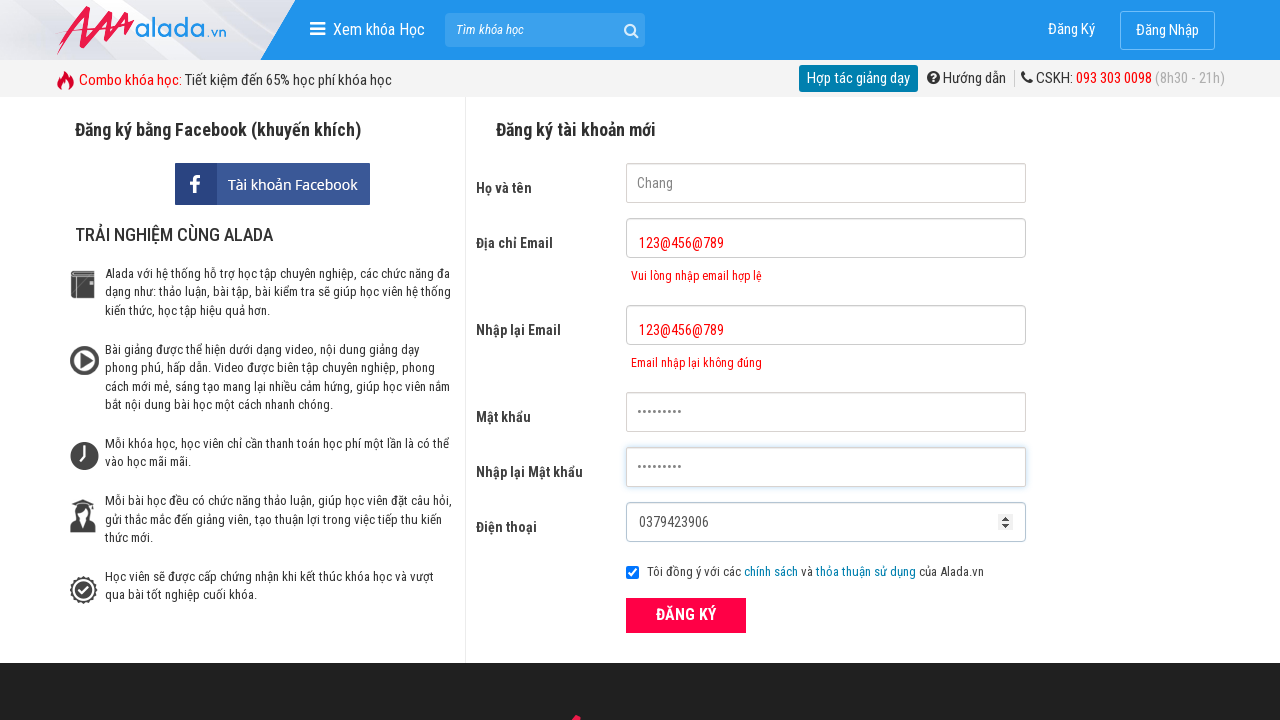

Clicked submit button to register at (686, 615) on xpath=//button[@class='btn_pink_sm fs16']
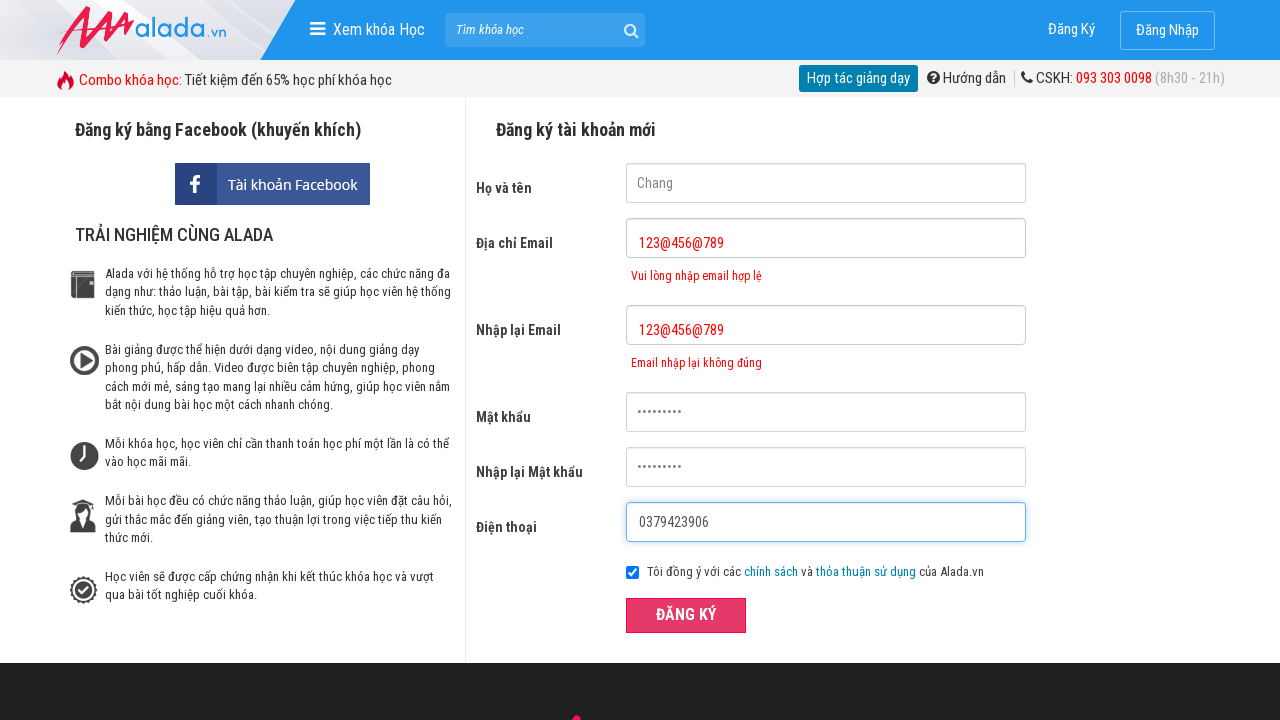

Email validation error message appeared: 'Vui lòng nhập email hợp lệ'
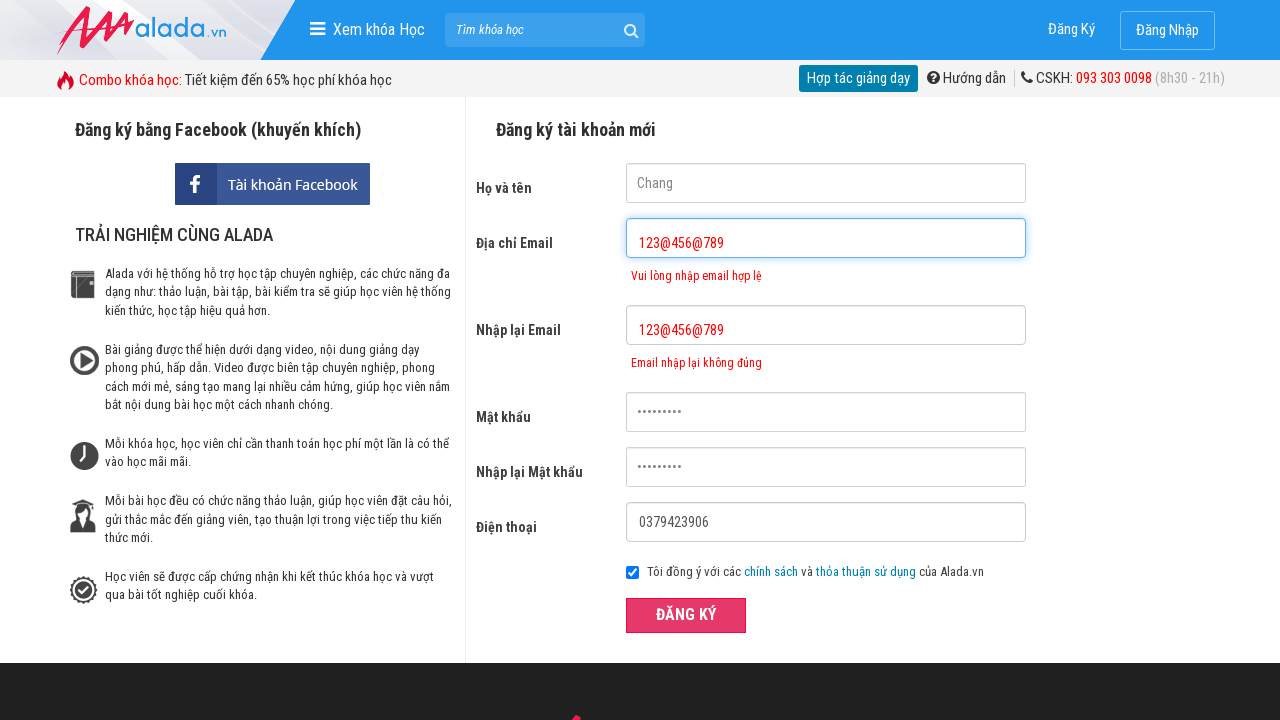

Confirm email validation error message appeared: 'Email nhập lại không đúng'
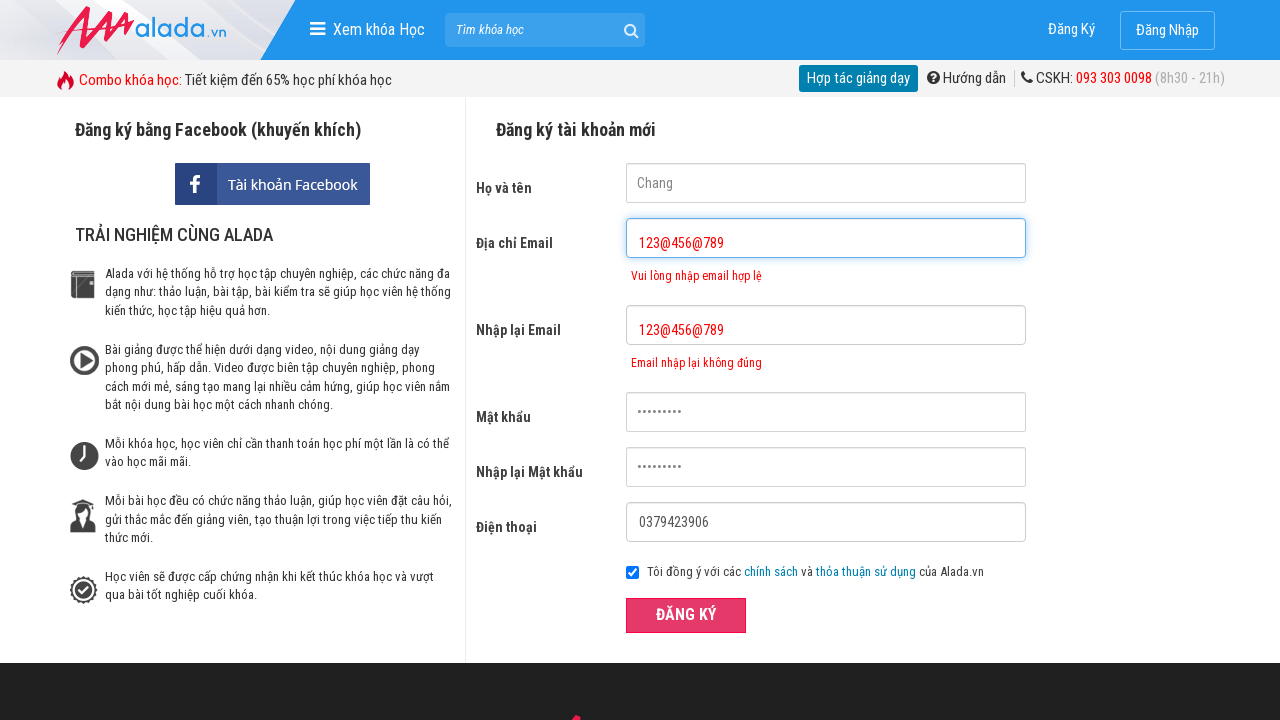

Cleared first name field on //input[@id='txtFirstname']
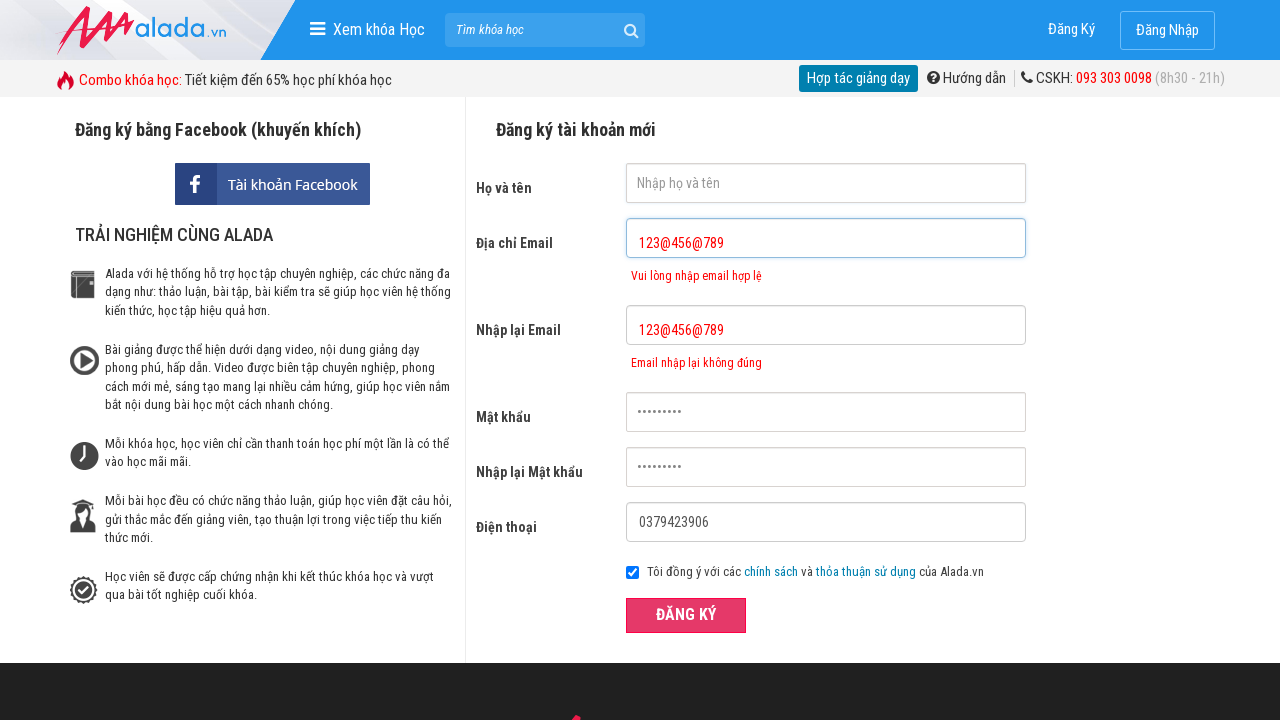

Cleared email field on //input[@id='txtEmail']
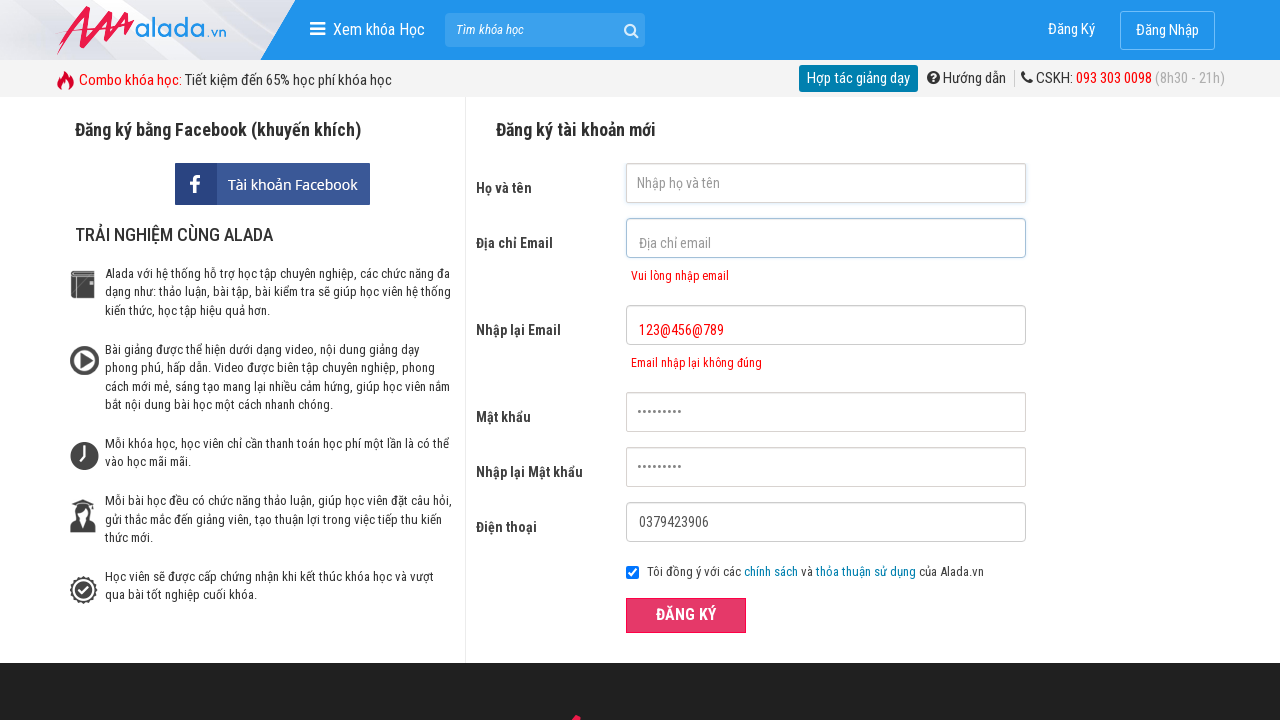

Cleared confirm email field on //input[@id='txtCEmail']
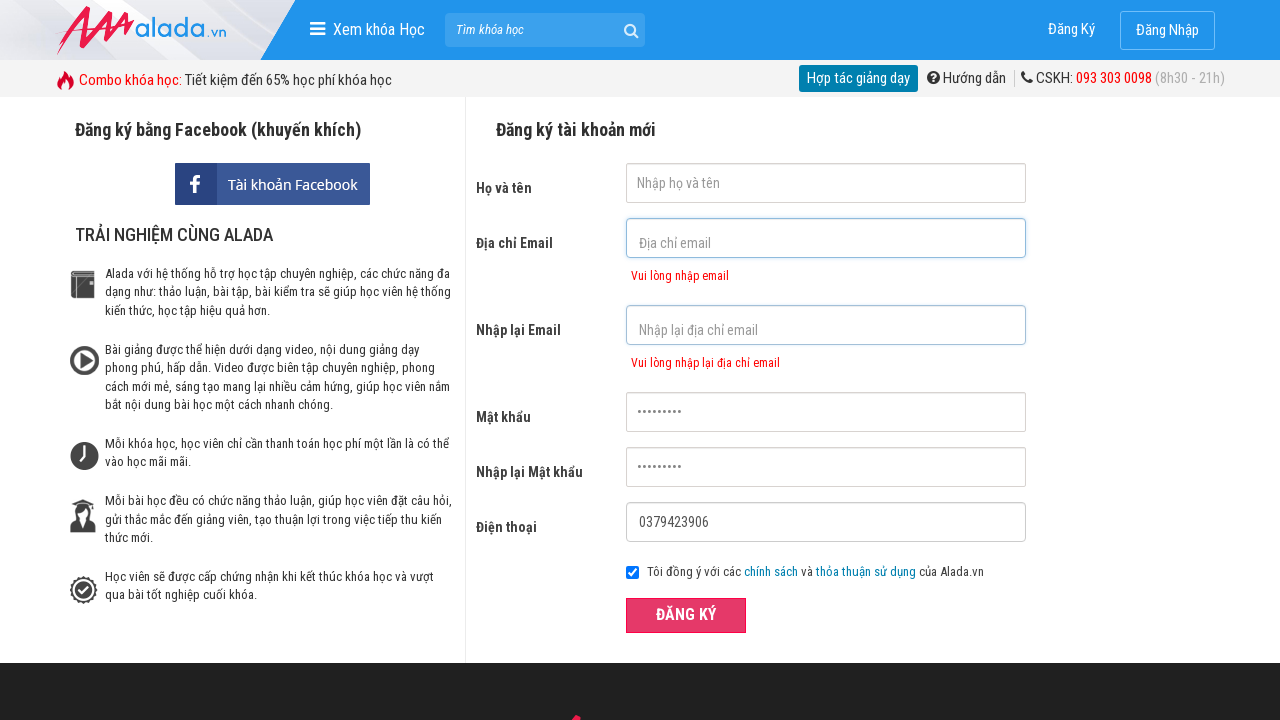

Cleared password field on //input[@id='txtPassword']
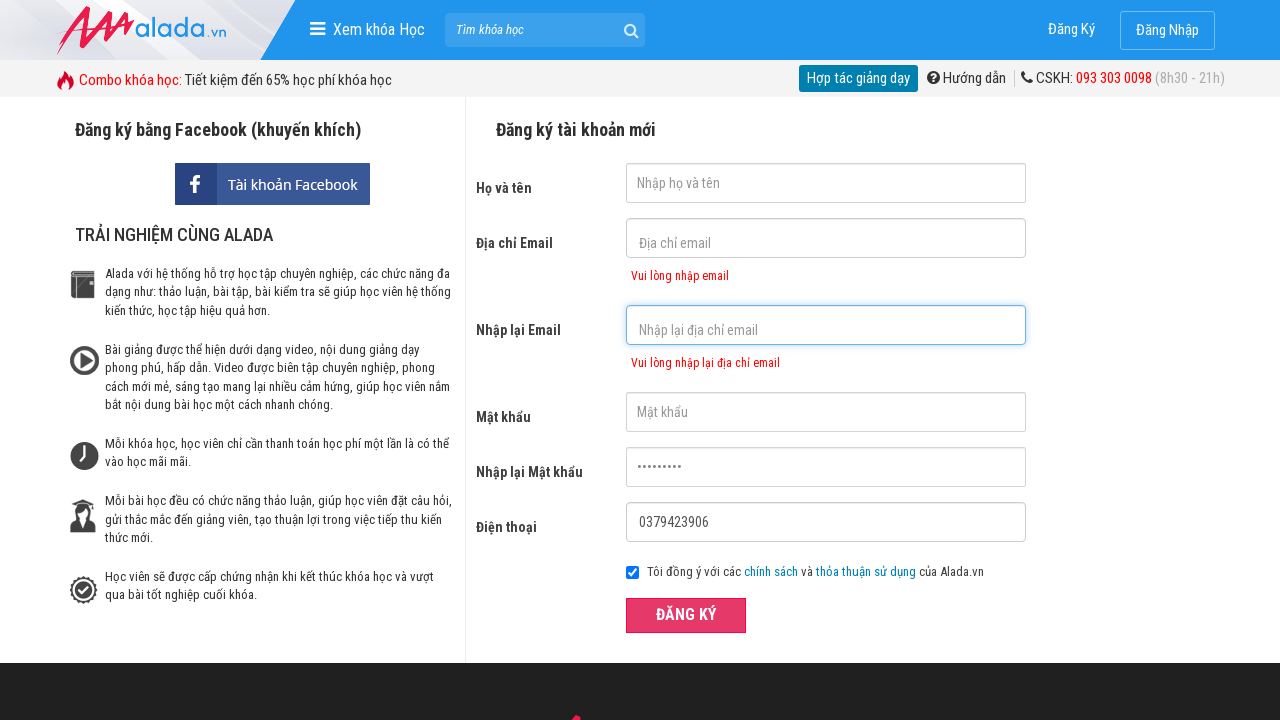

Cleared confirm password field on //input[@id='txtCPassword']
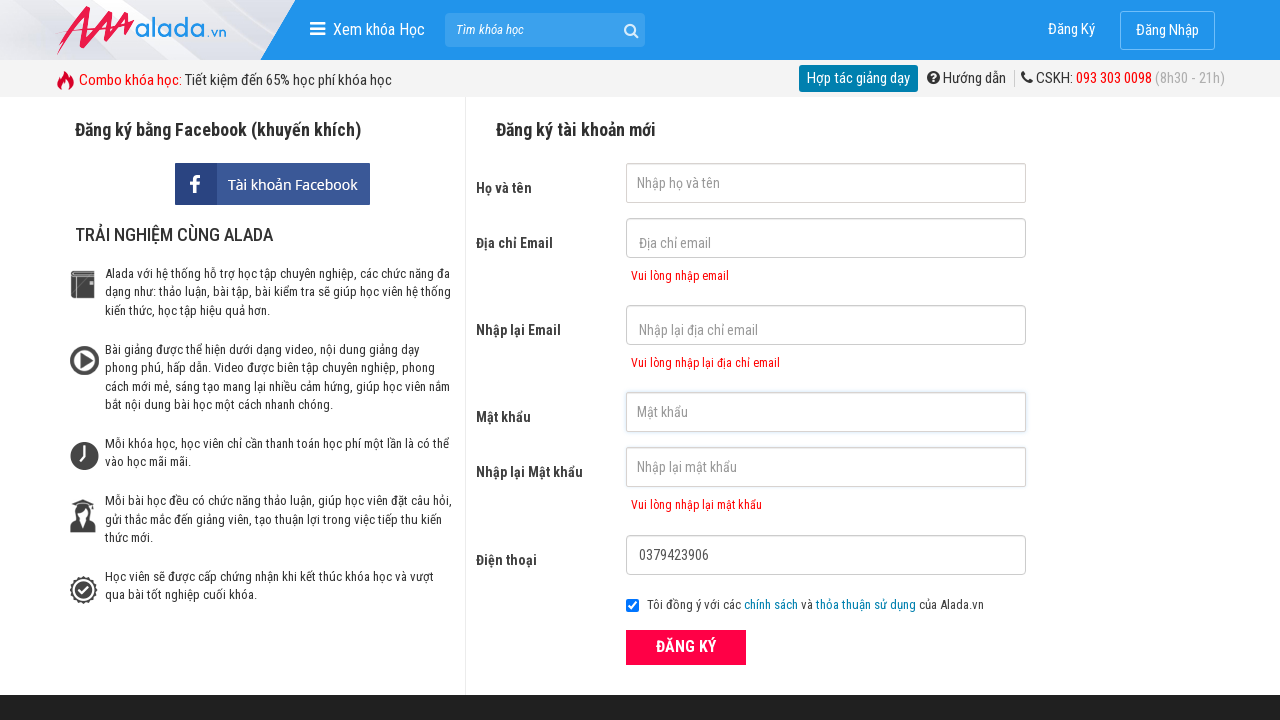

Cleared phone field on //input[@id='txtPhone']
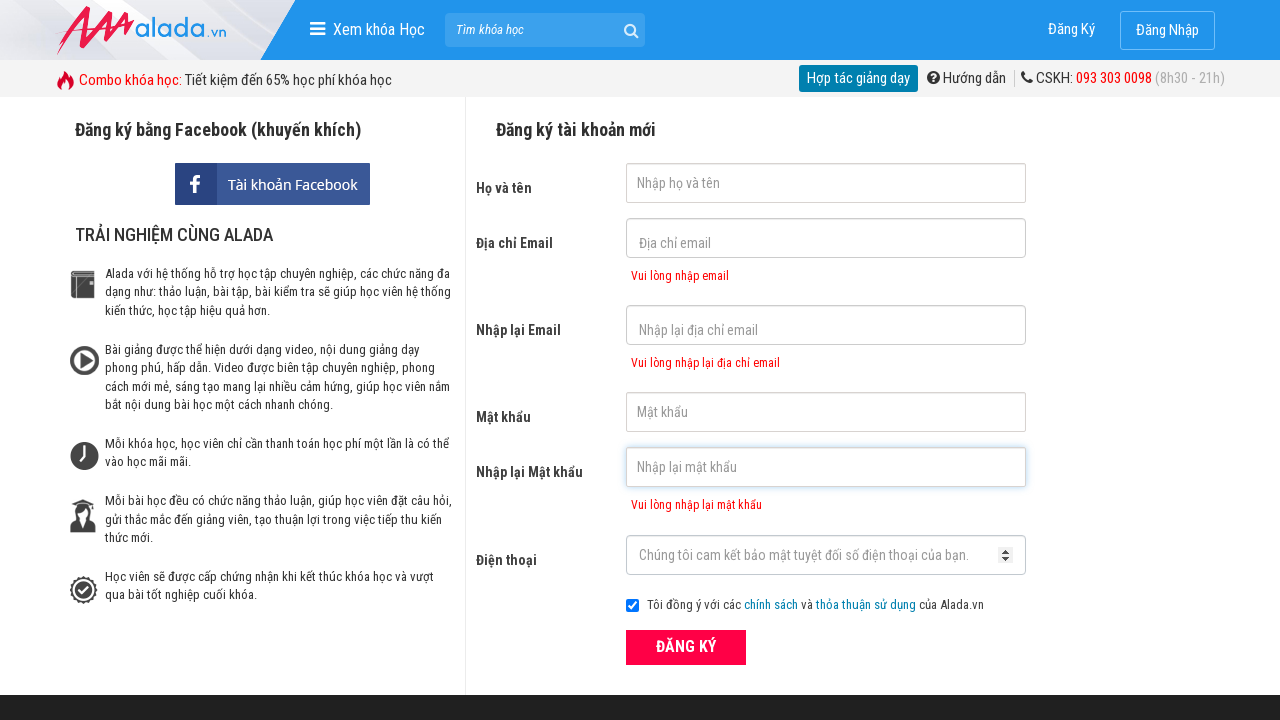

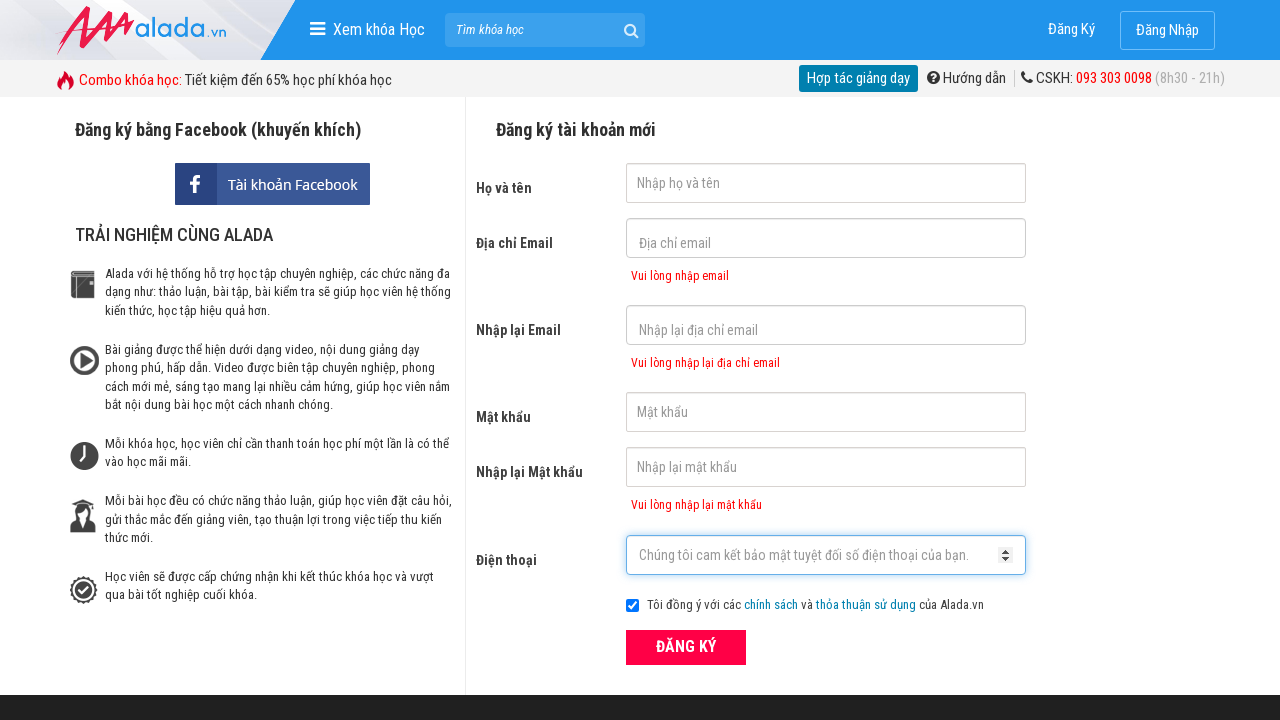